Tests the bus ticket booking form by filling in source location, destination location, and journey date fields on the Abhibus website.

Starting URL: https://www.abhibus.com/bus-ticket-booking

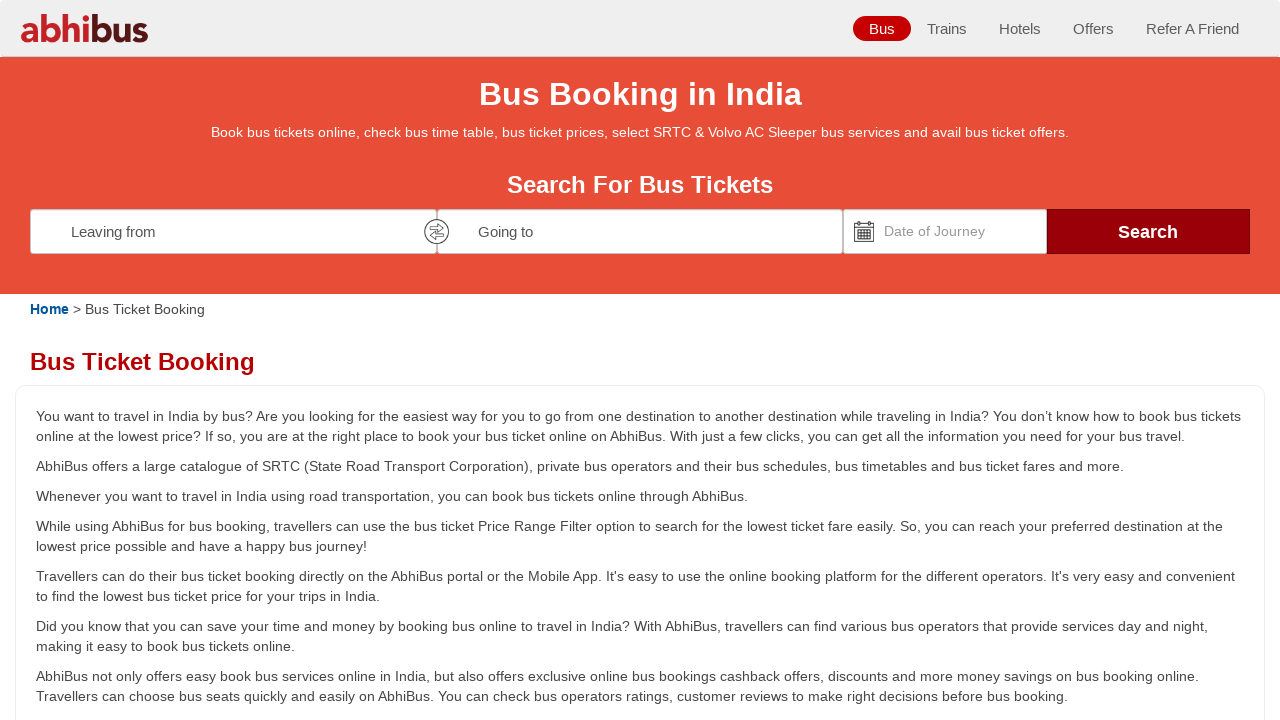

Filled source location field with 'New Orleans' on #source
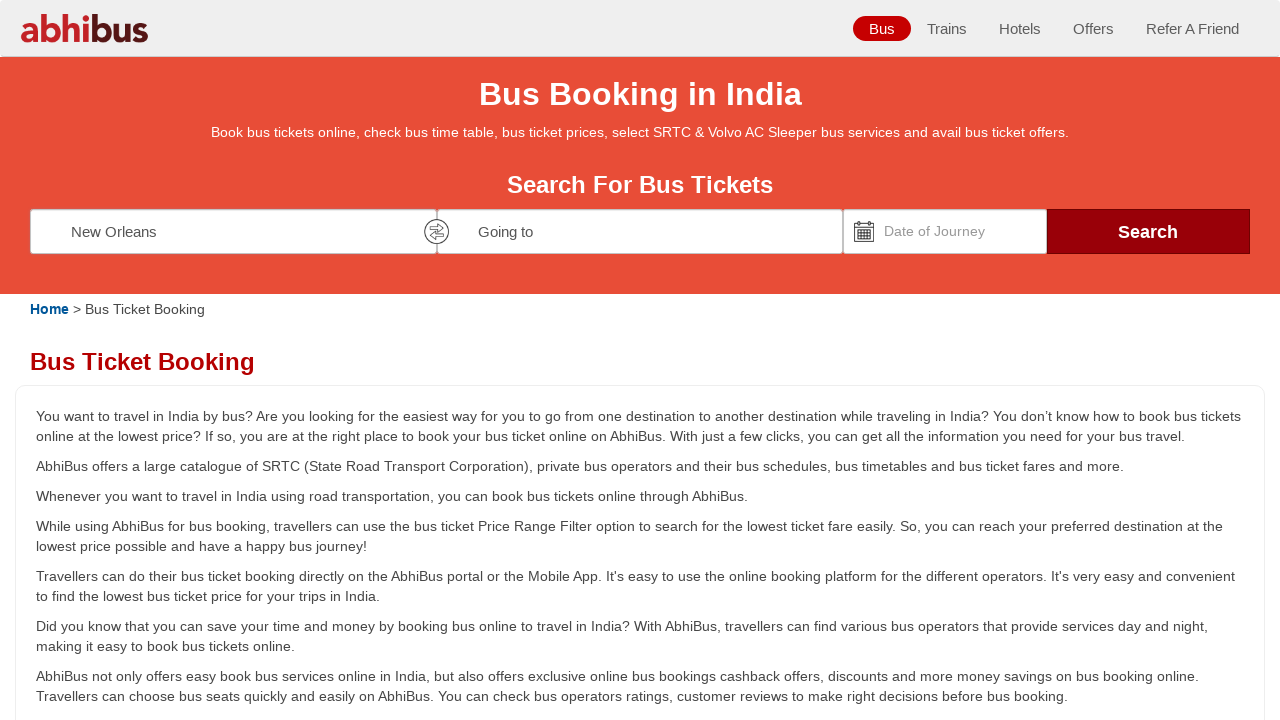

Filled destination location field with 'Mystic Falls' on #destination
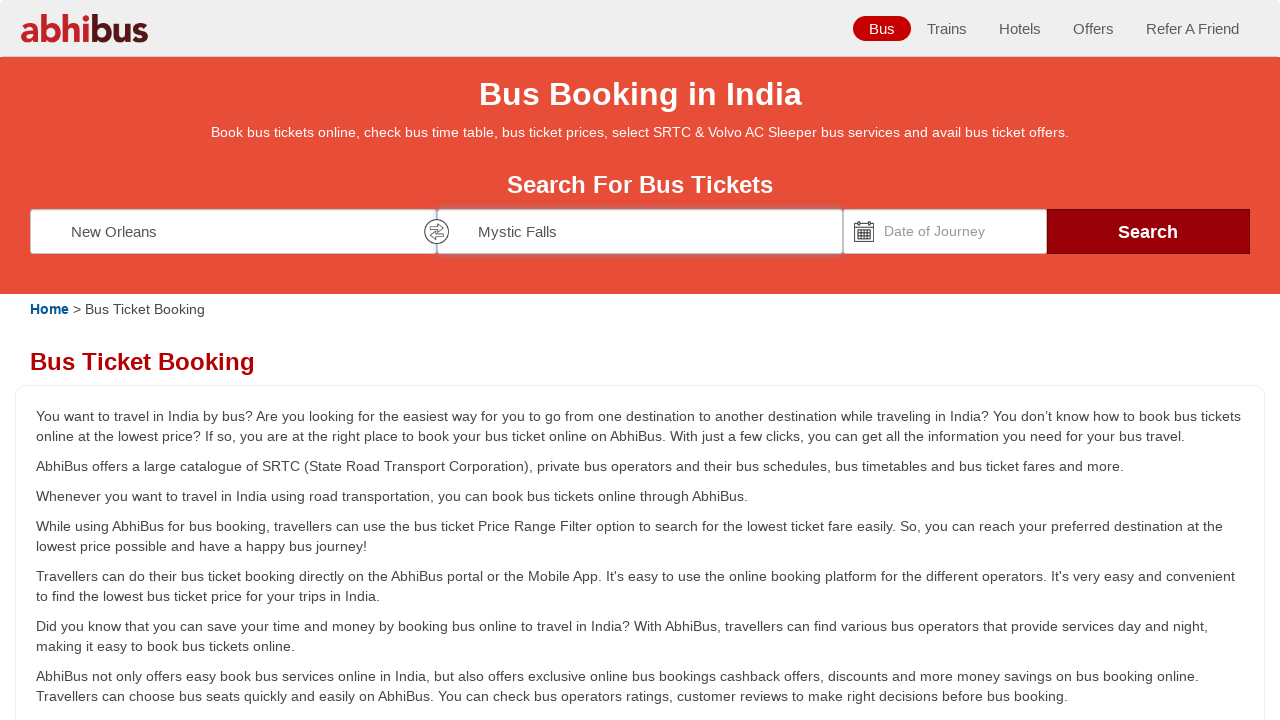

Set journey date to '30/04/2025' using JavaScript
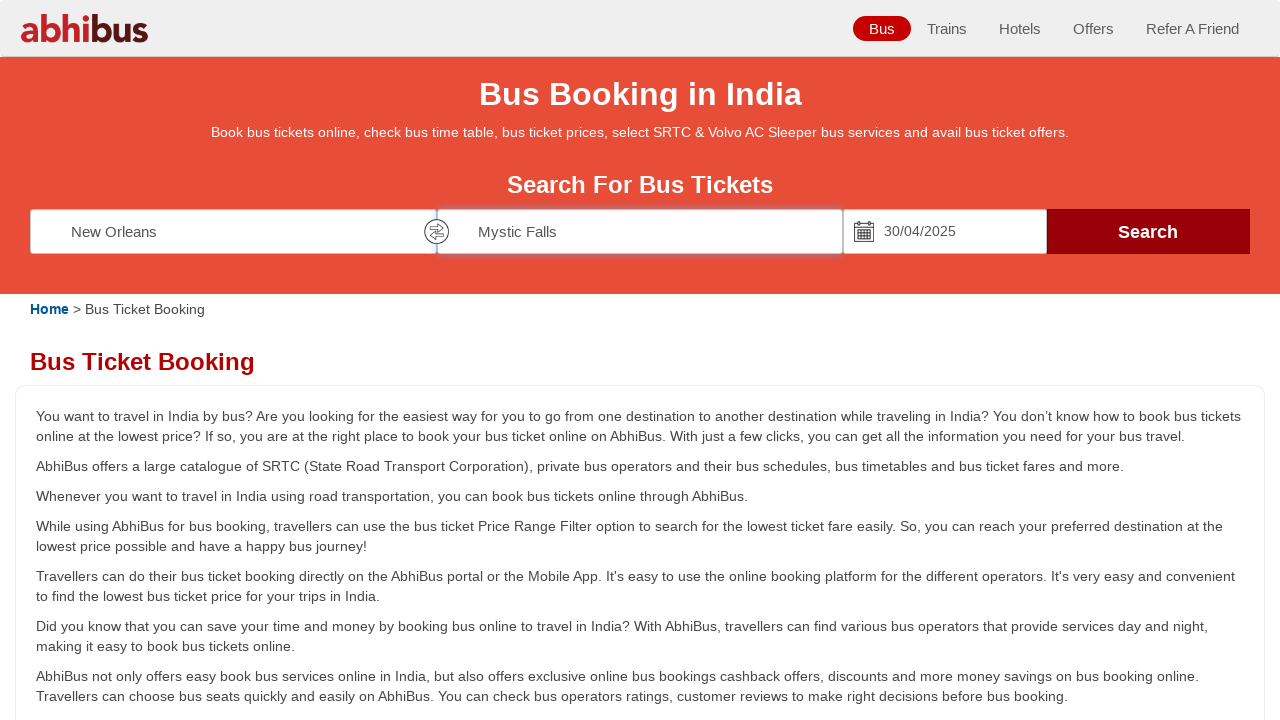

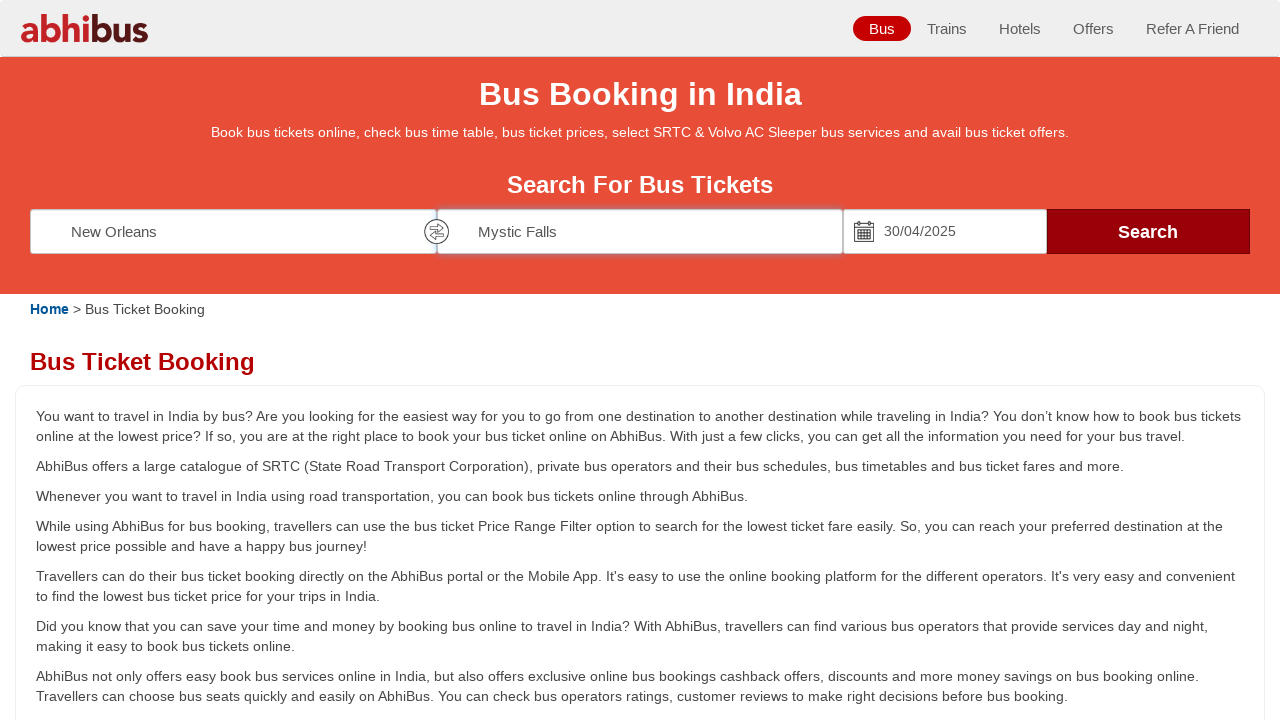